Navigates to the erail.in website and takes a screenshot of the page

Starting URL: https://erail.in/

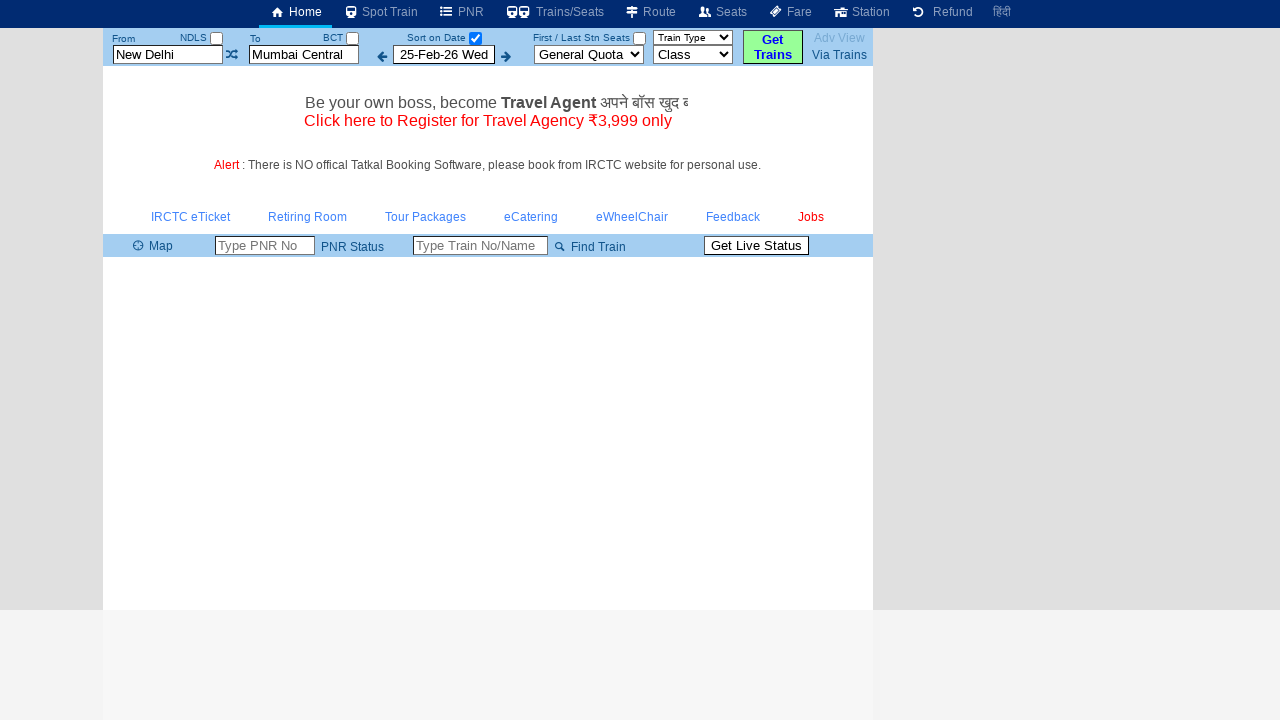

Waited for page to reach networkidle state
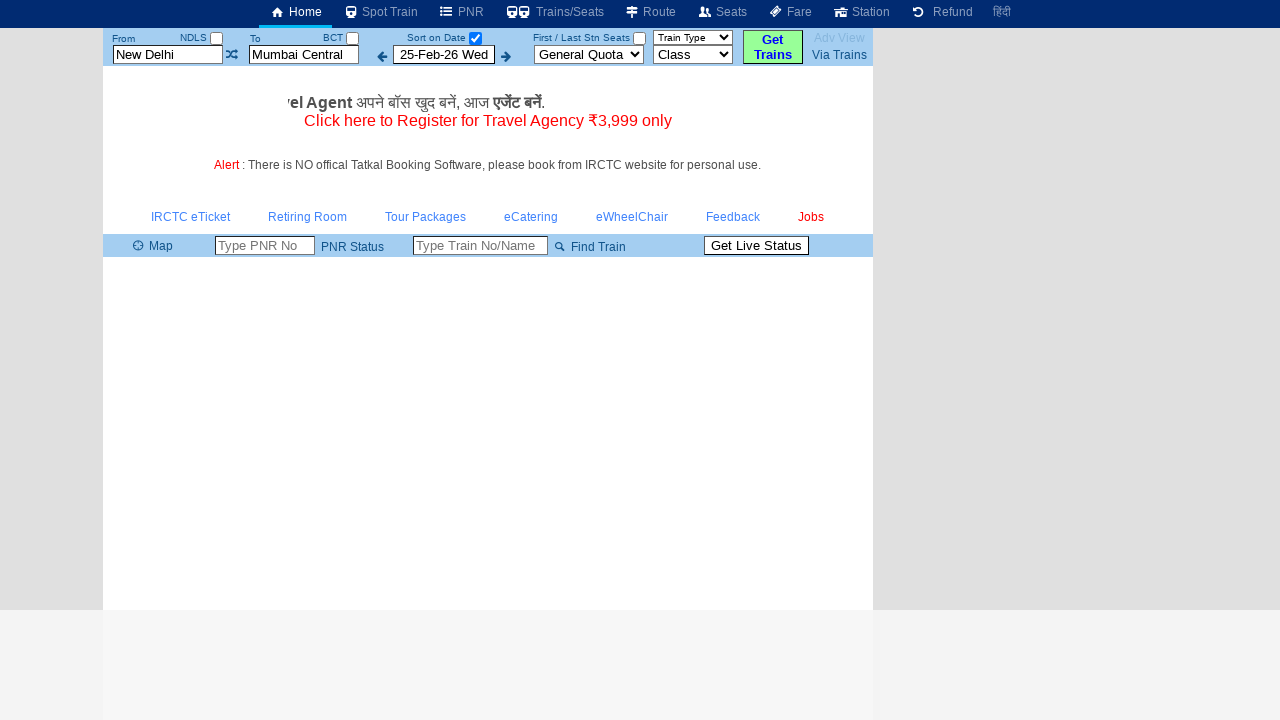

Waited 2 seconds for dynamic content to load
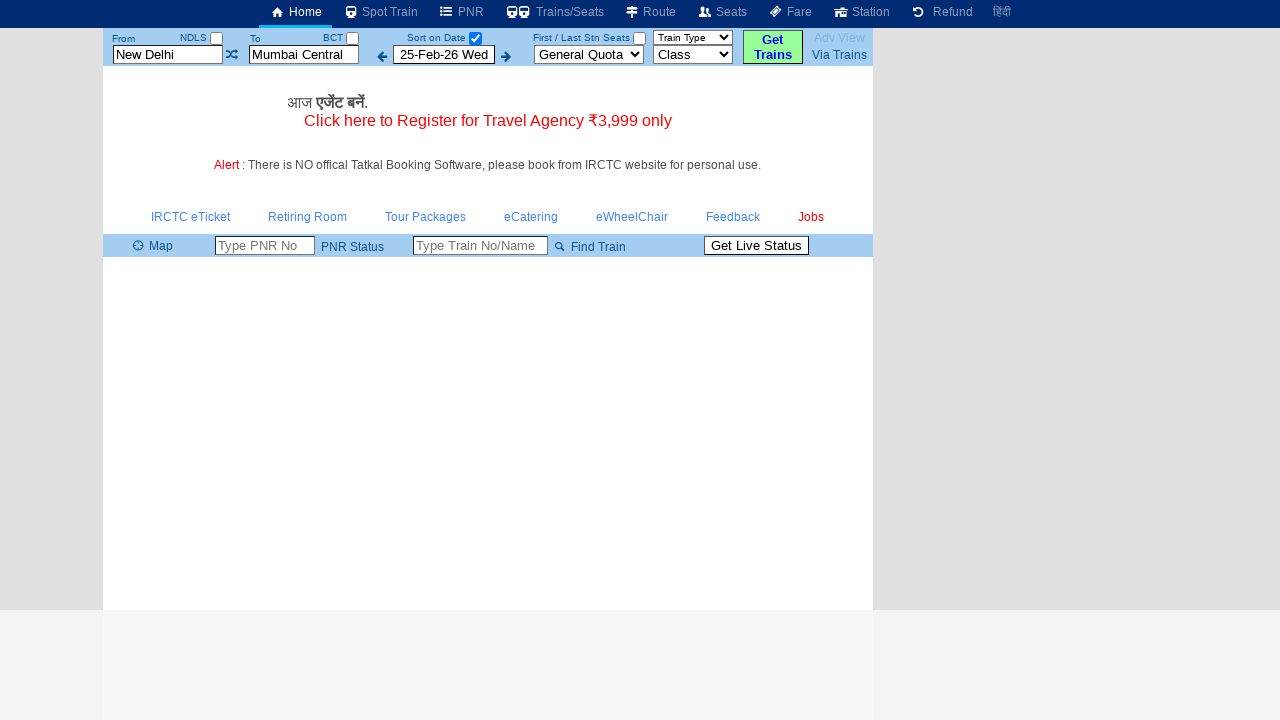

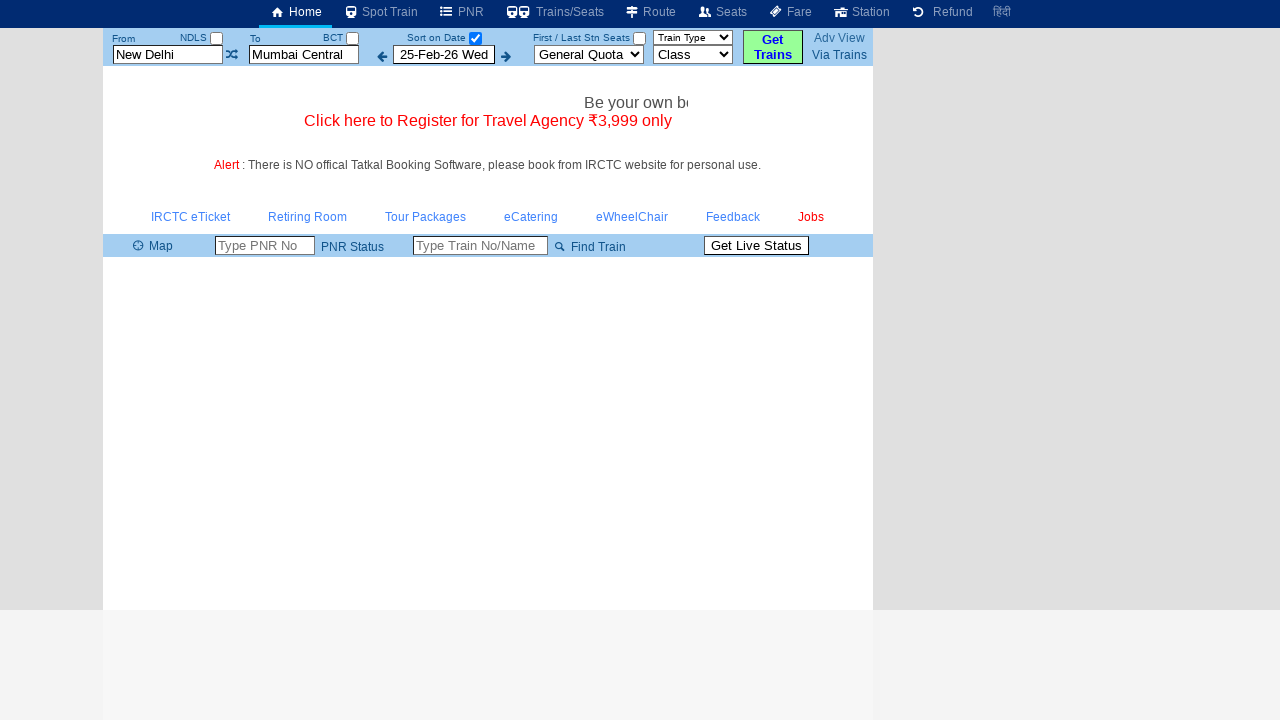